Tests a text input task by filling a textarea with a code answer and submitting the form to verify the response.

Starting URL: https://suninjuly.github.io/text_input_task.html

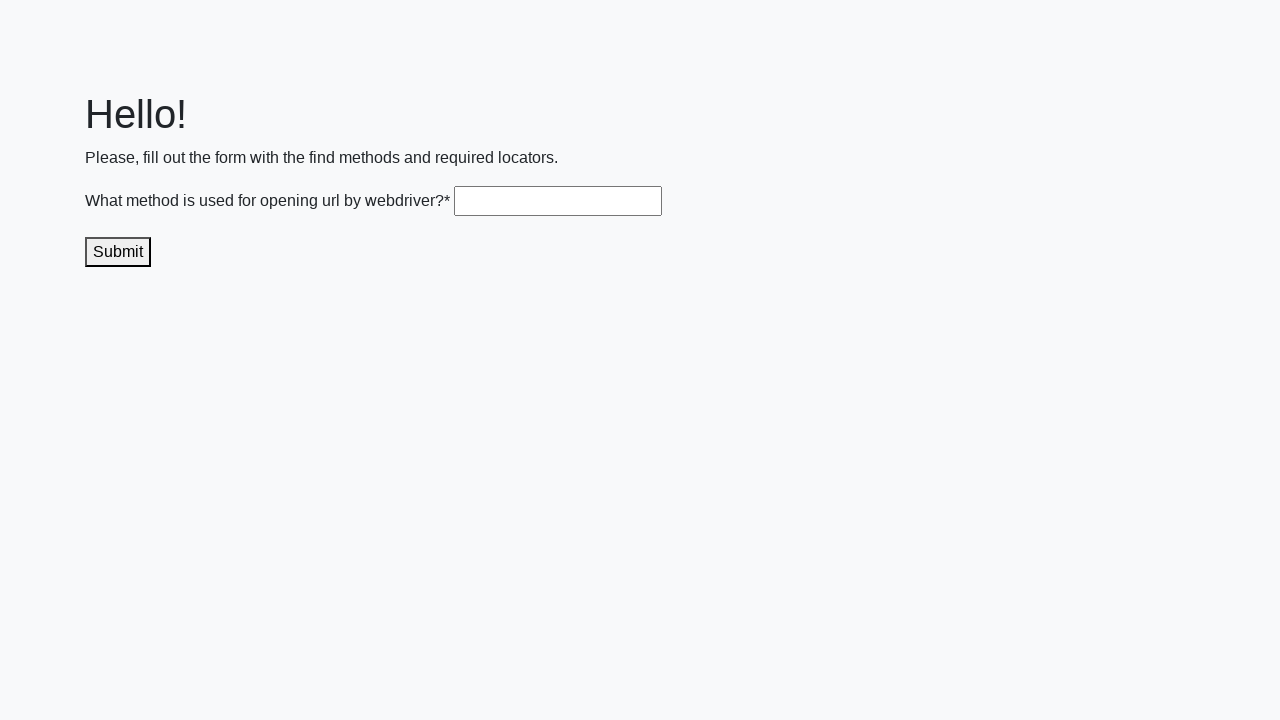

Filled textarea with code answer 'get()' on .textarea
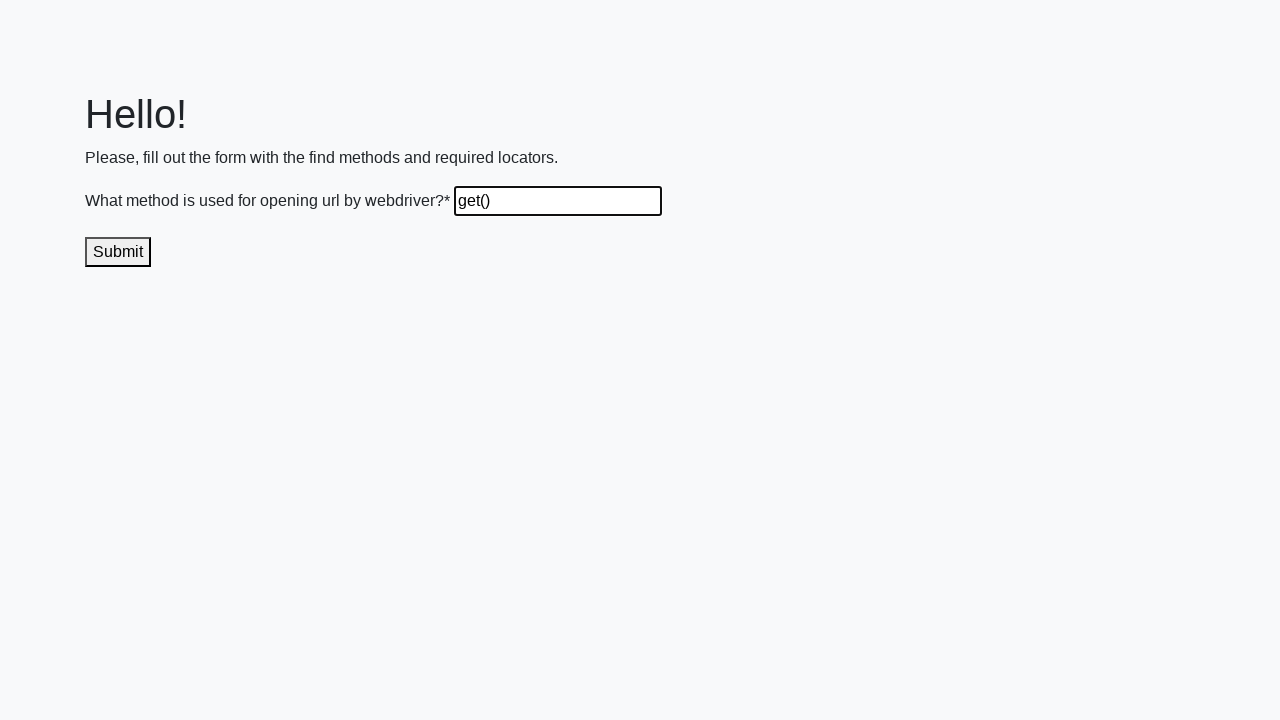

Clicked submit button to send the answer at (118, 252) on .submit-submission
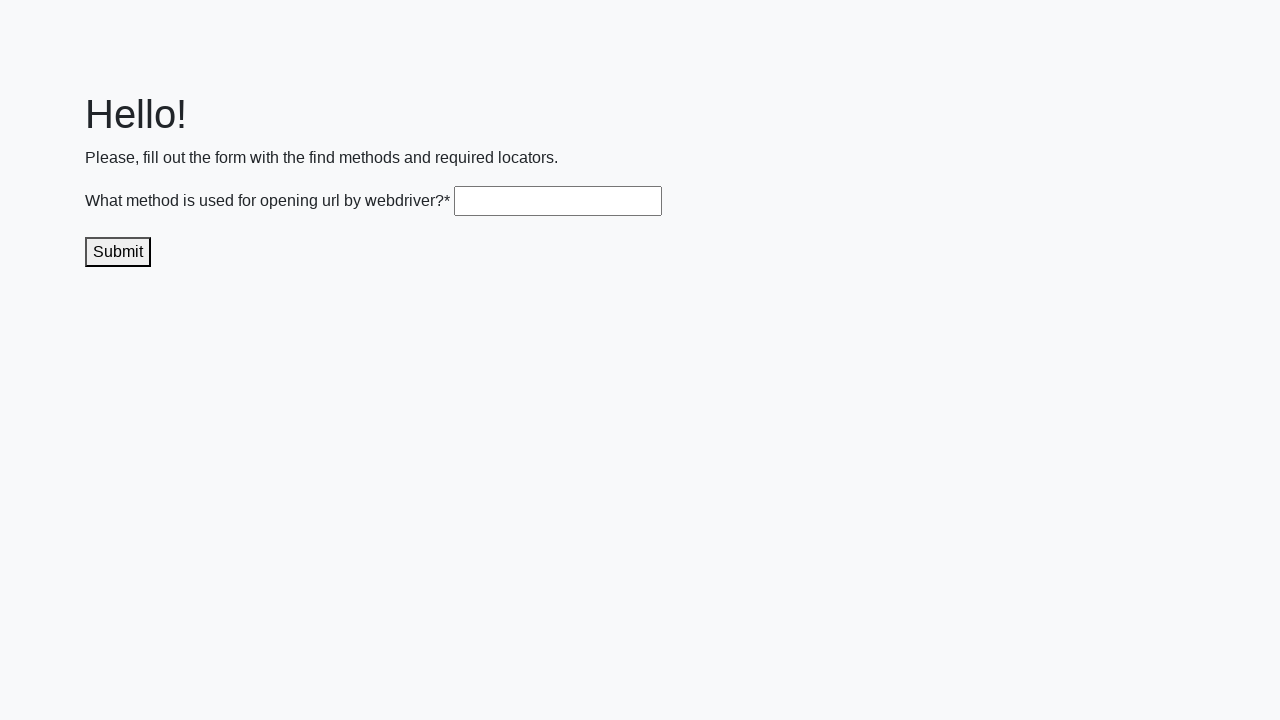

Waited 1 second to see the result
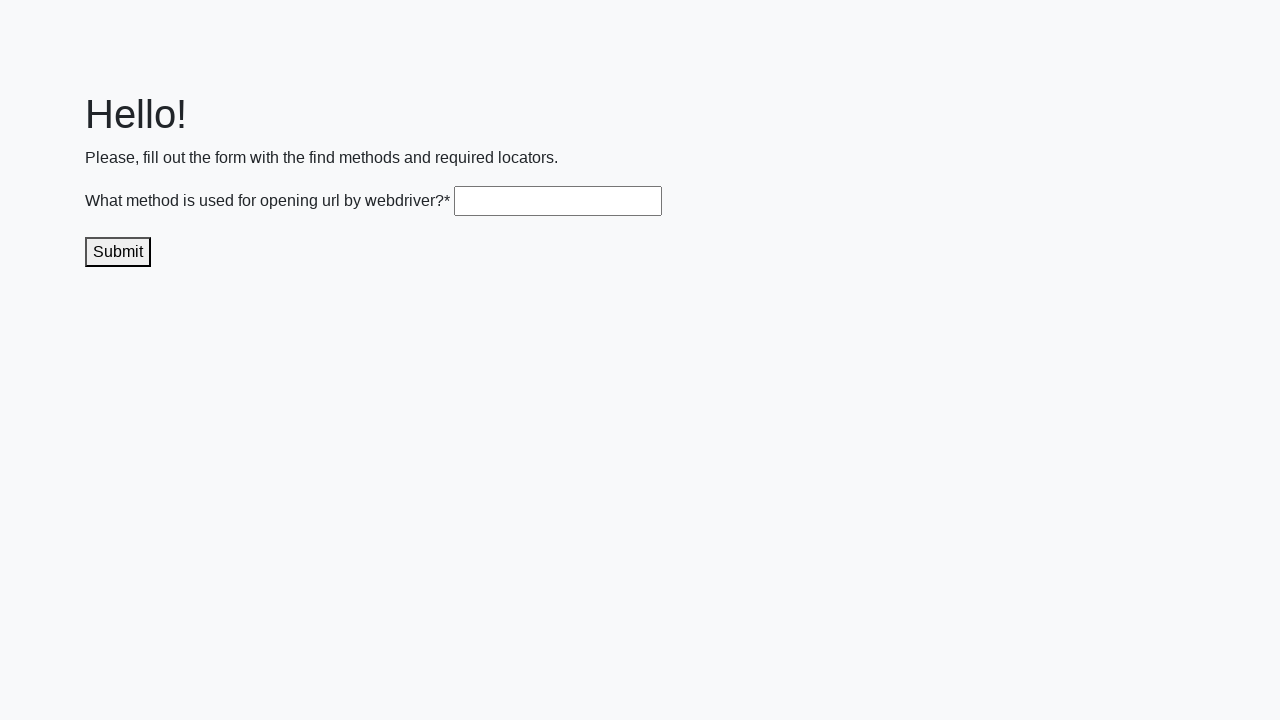

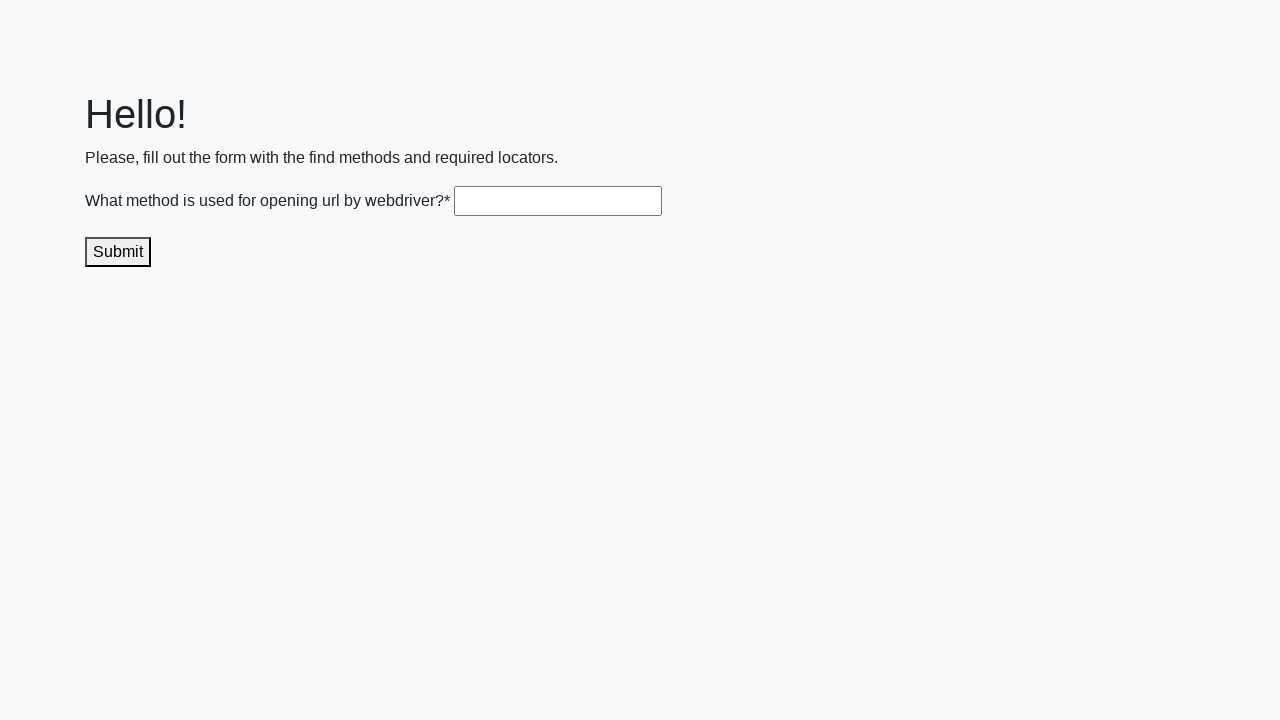